Tests dropdown menu functionality by extracting all options and selecting different countries from the dropdown

Starting URL: https://www.globalsqa.com/demo-site/select-dropdown-menu/

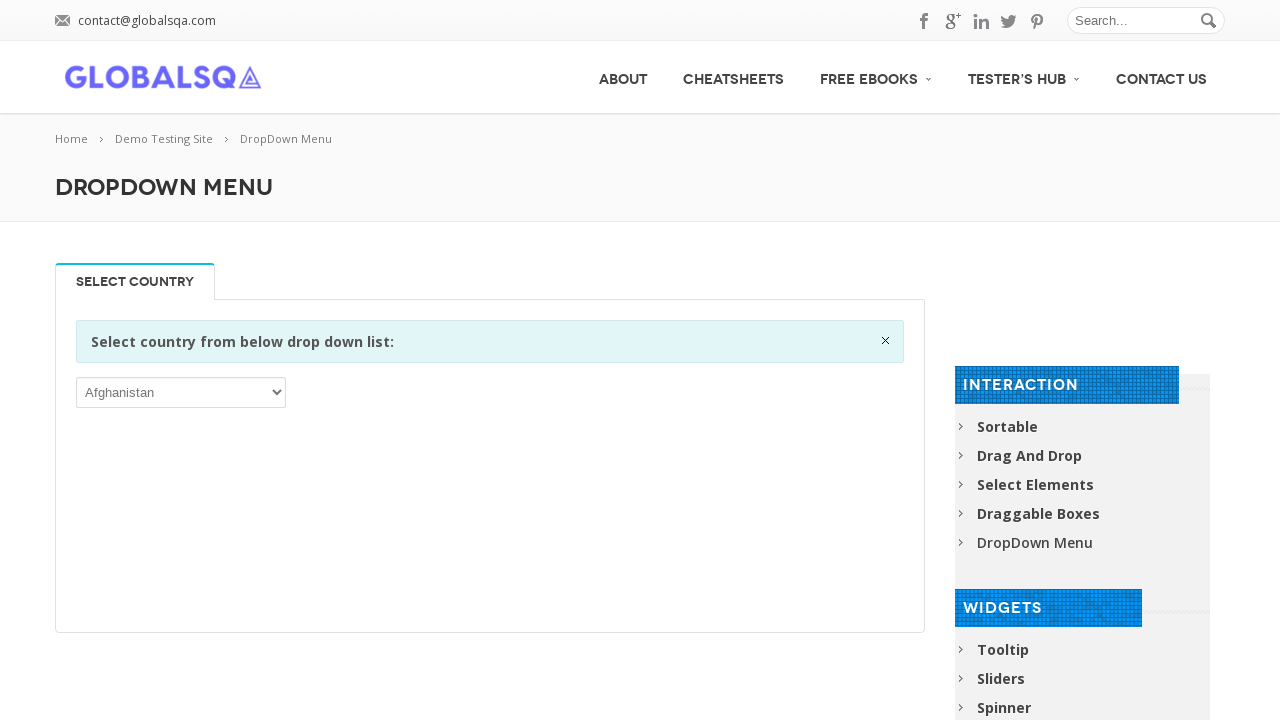

Located dropdown element on the page
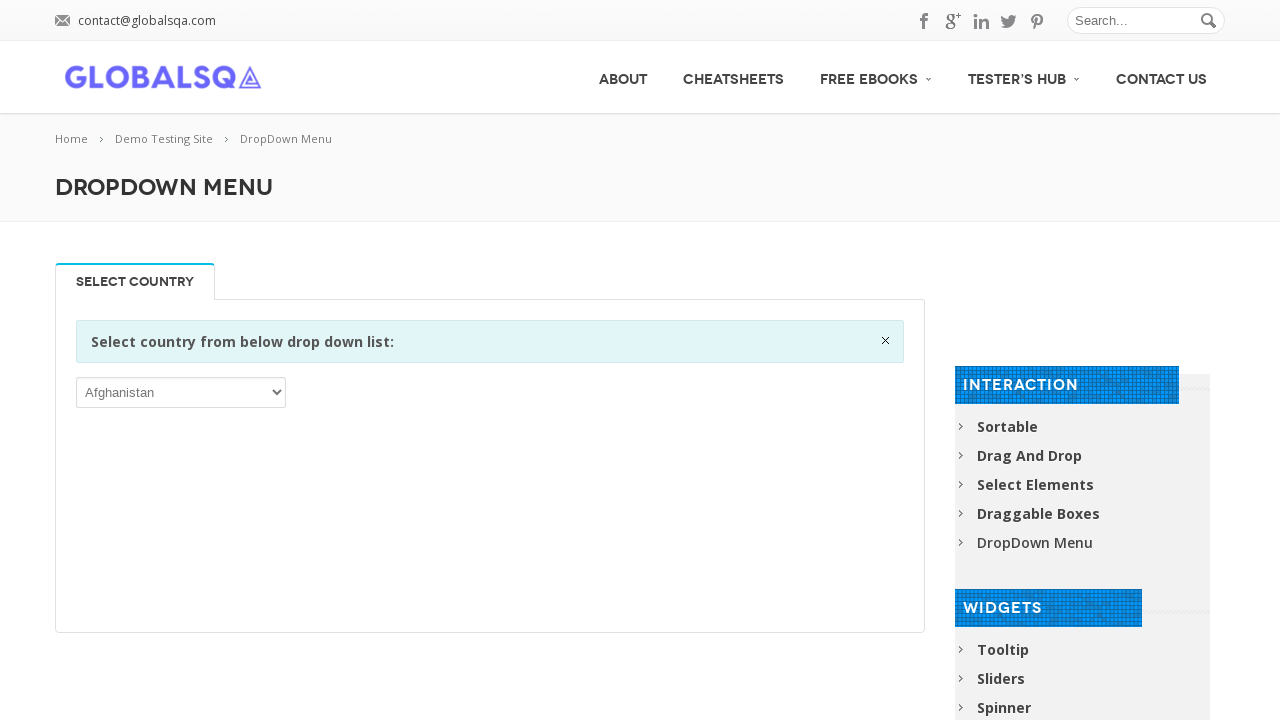

Extracted all dropdown options
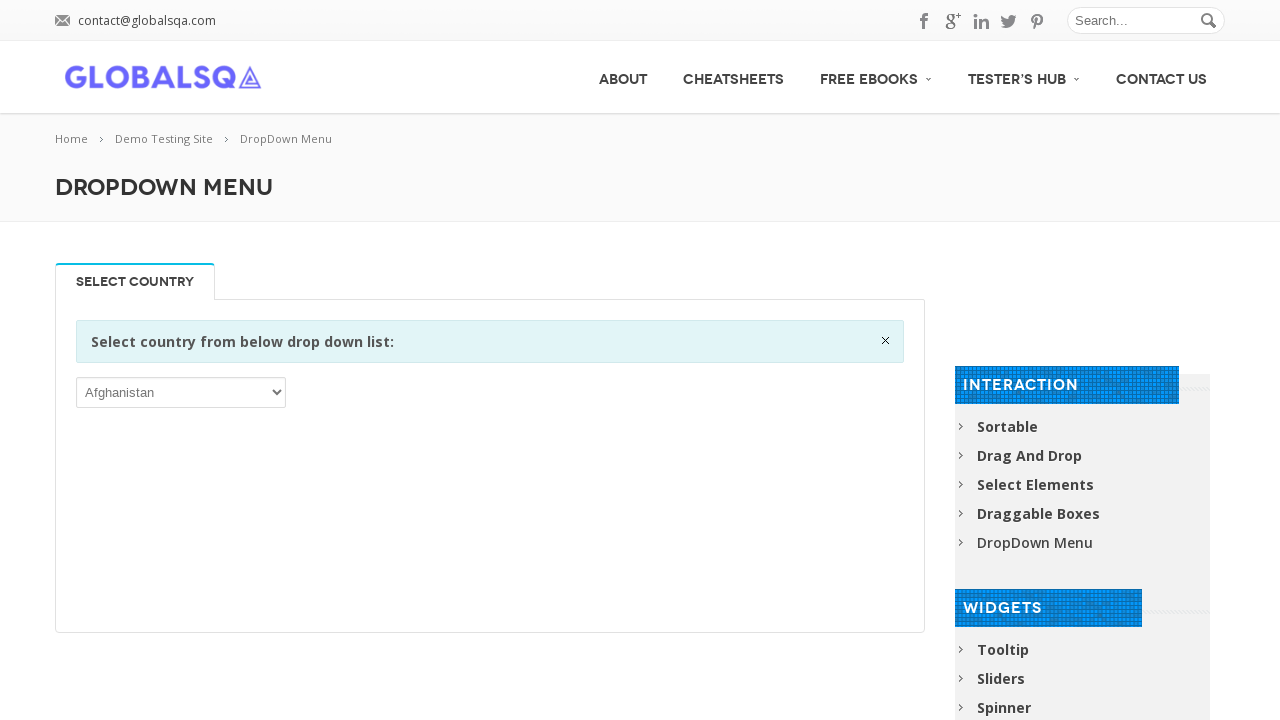

Identified 249 options in dropdown
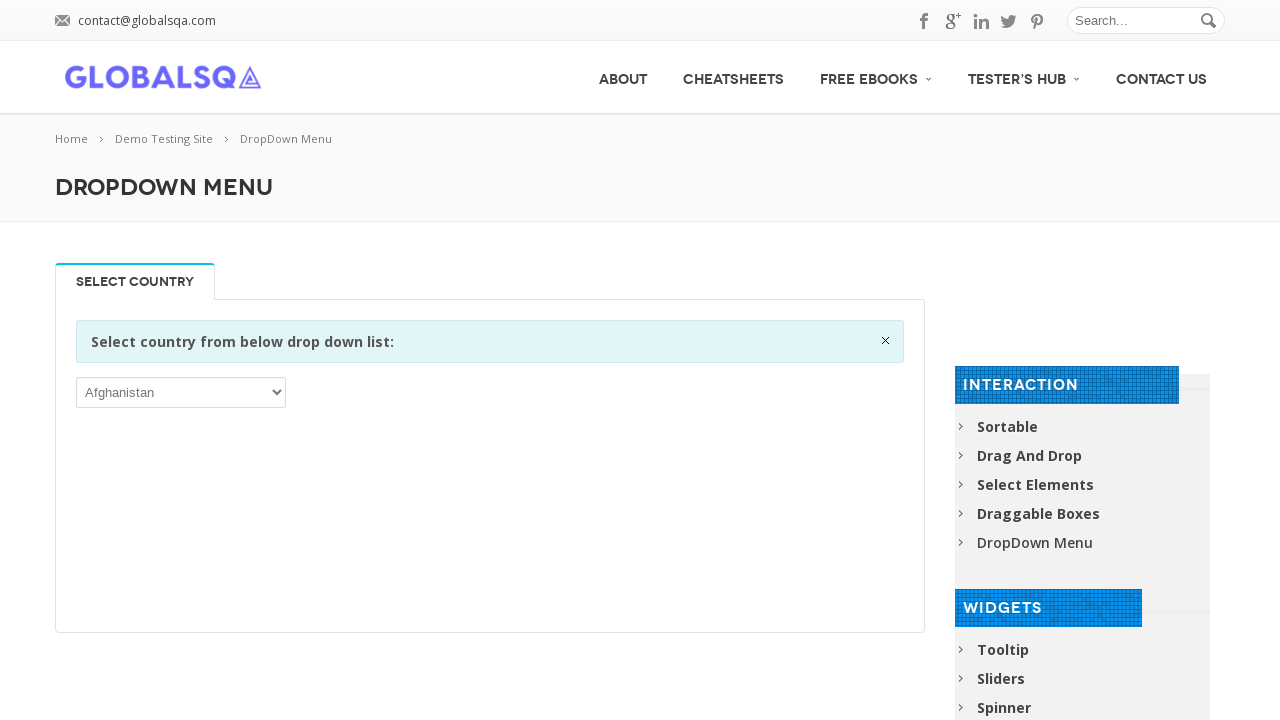

Printed all dropdown option texts
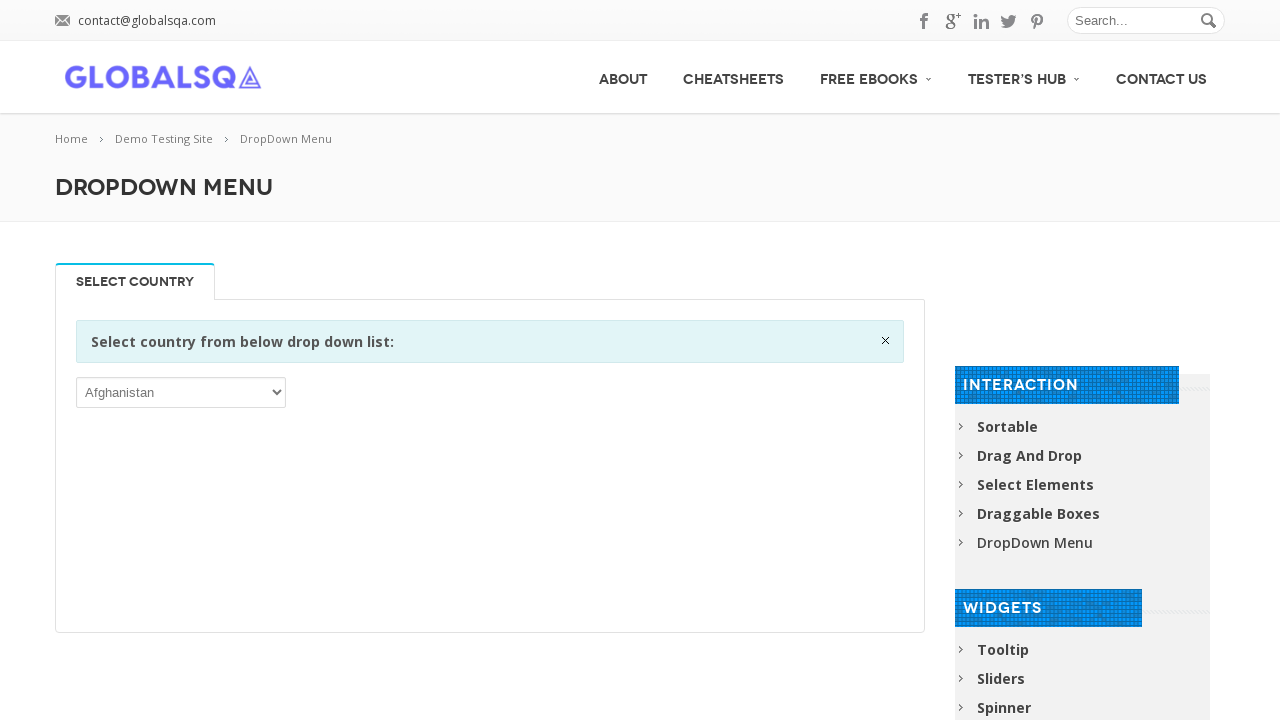

Selected the 50th option from dropdown by index on xpath=//body[1]/div[1]/div[1]/div[2]/div[1]/div[1]/div[2]/div[1]/div[1]/div[1]/p
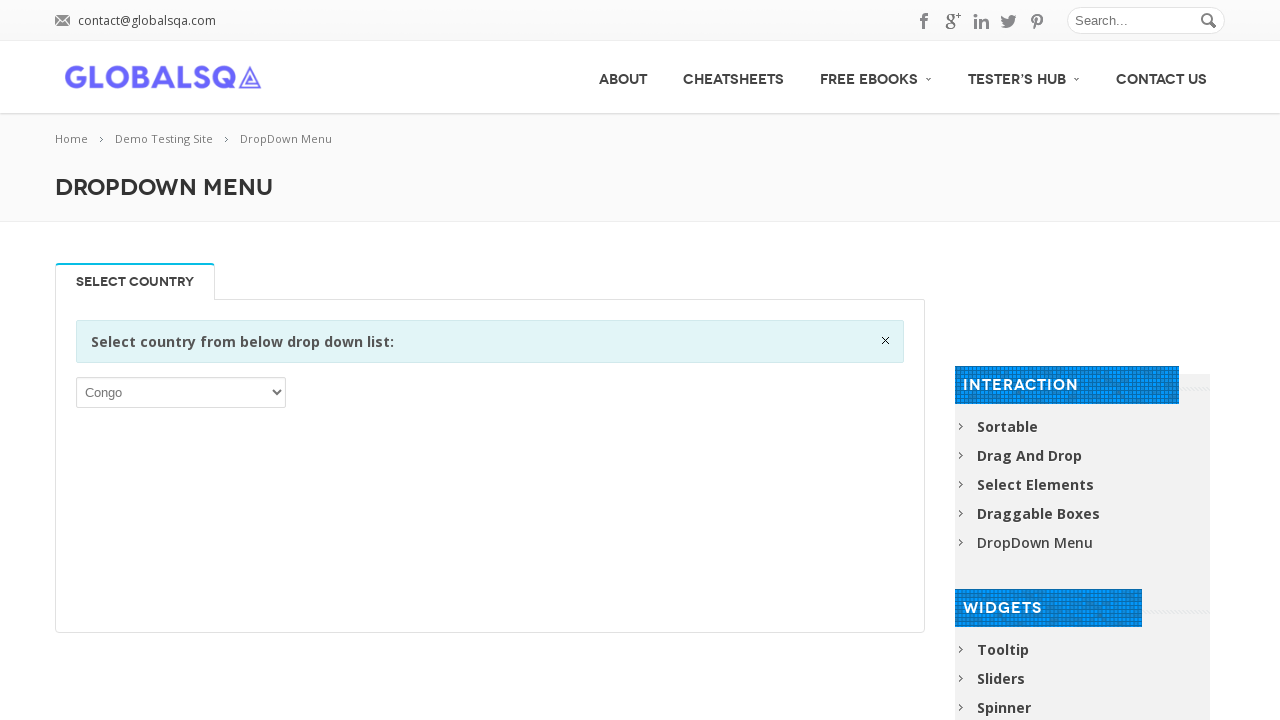

Waited 3 seconds for selection to be visible
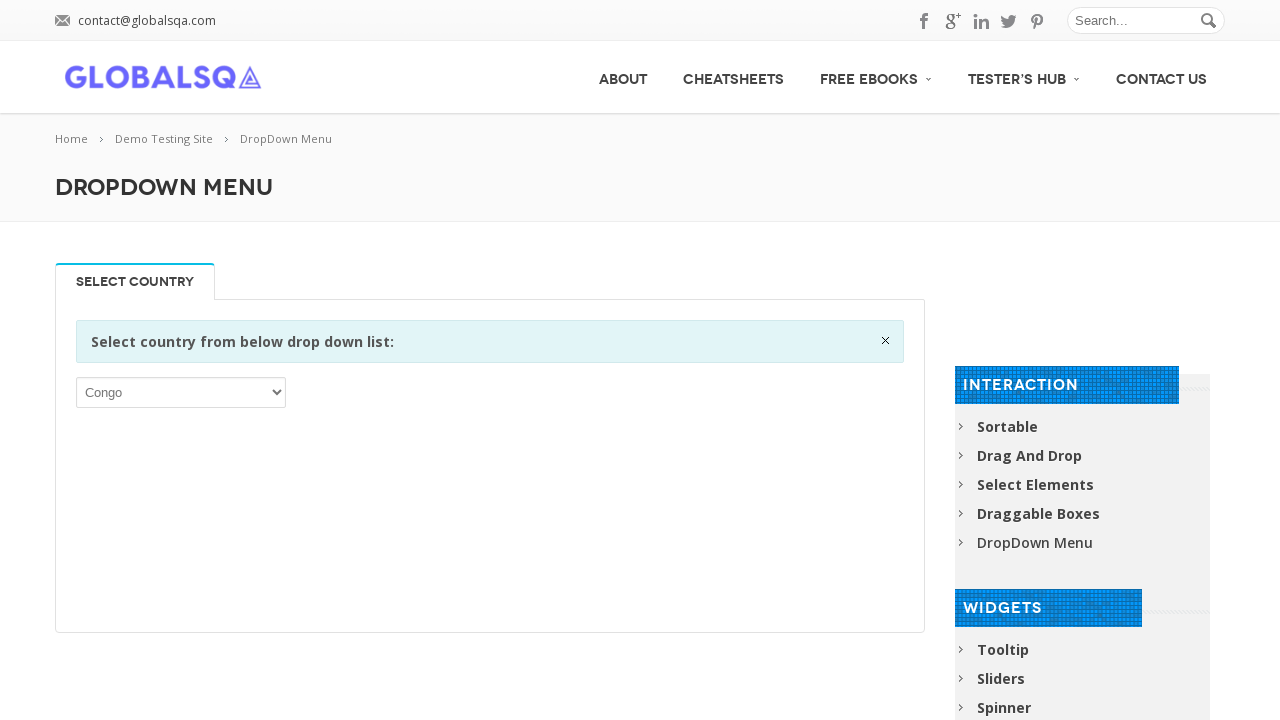

Selected Canada (CAN) from dropdown by value on xpath=//body[1]/div[1]/div[1]/div[2]/div[1]/div[1]/div[2]/div[1]/div[1]/div[1]/p
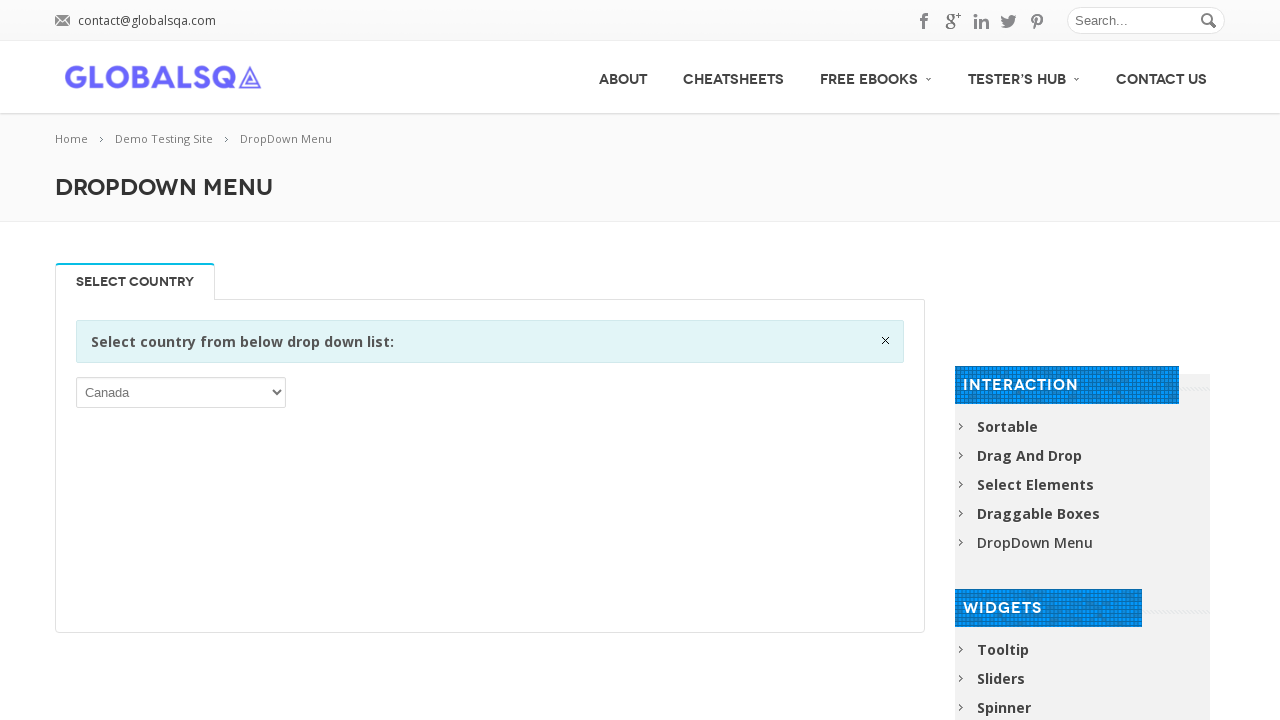

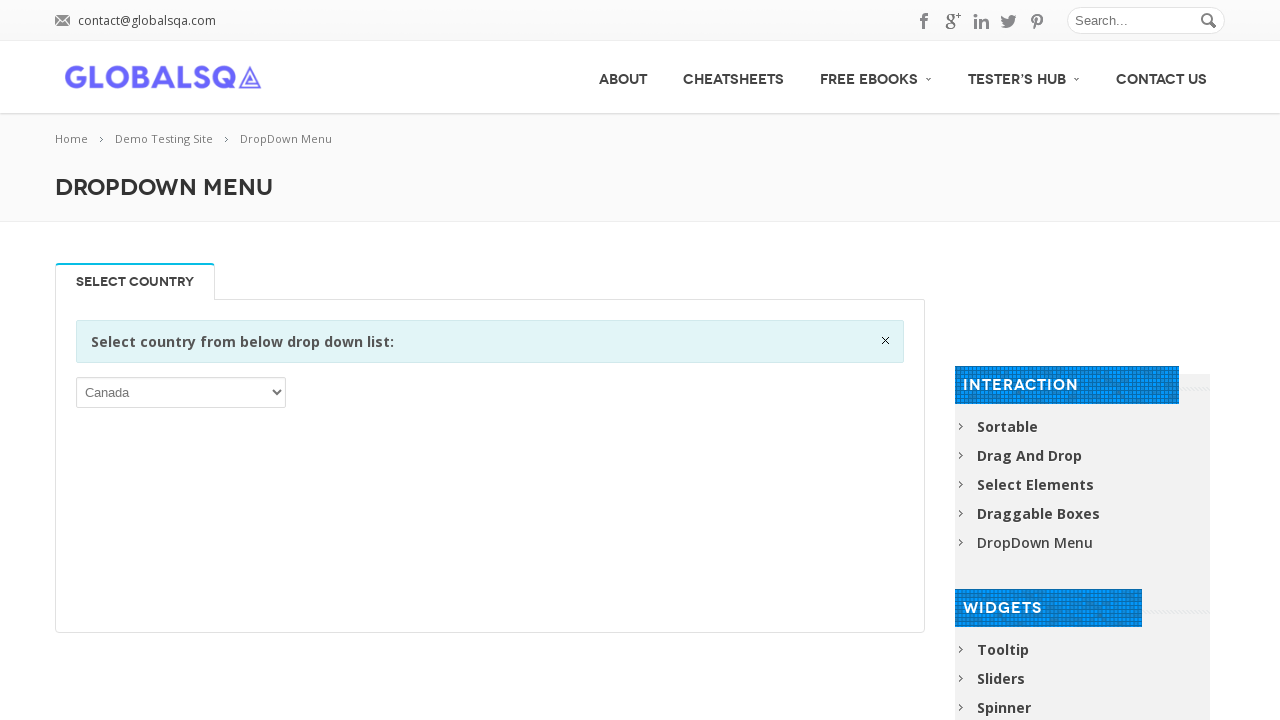